Tests text box form submission by filling in name, email, and address fields then clicking submit

Starting URL: https://demoqa.com/elements

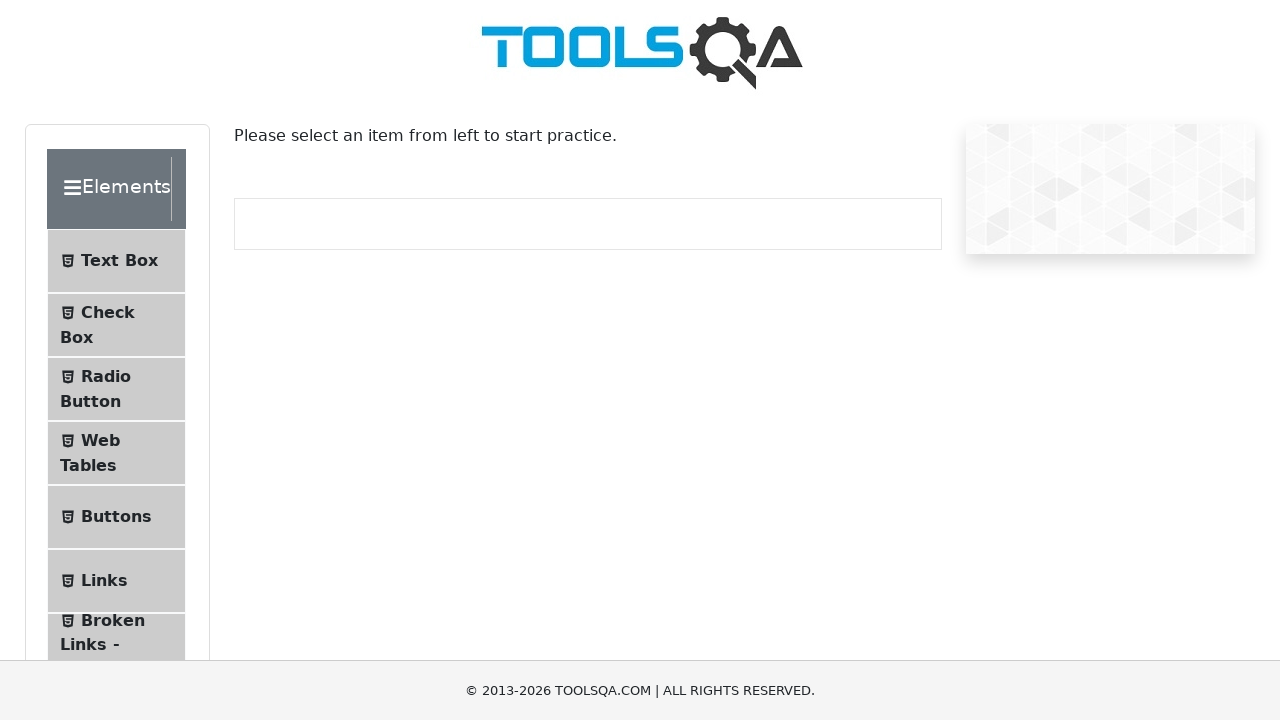

Clicked on Text Box button at (116, 261) on #item-0
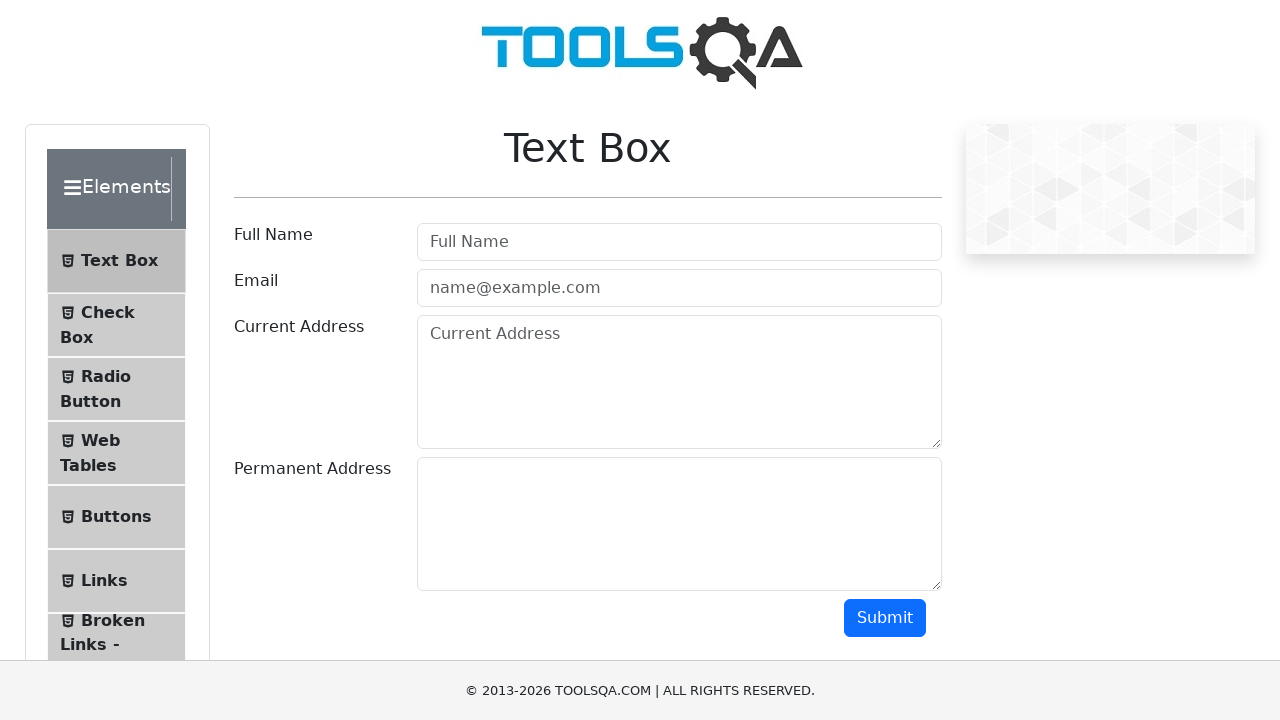

Filled in name field with 'Moldovan Adelin' on #userName
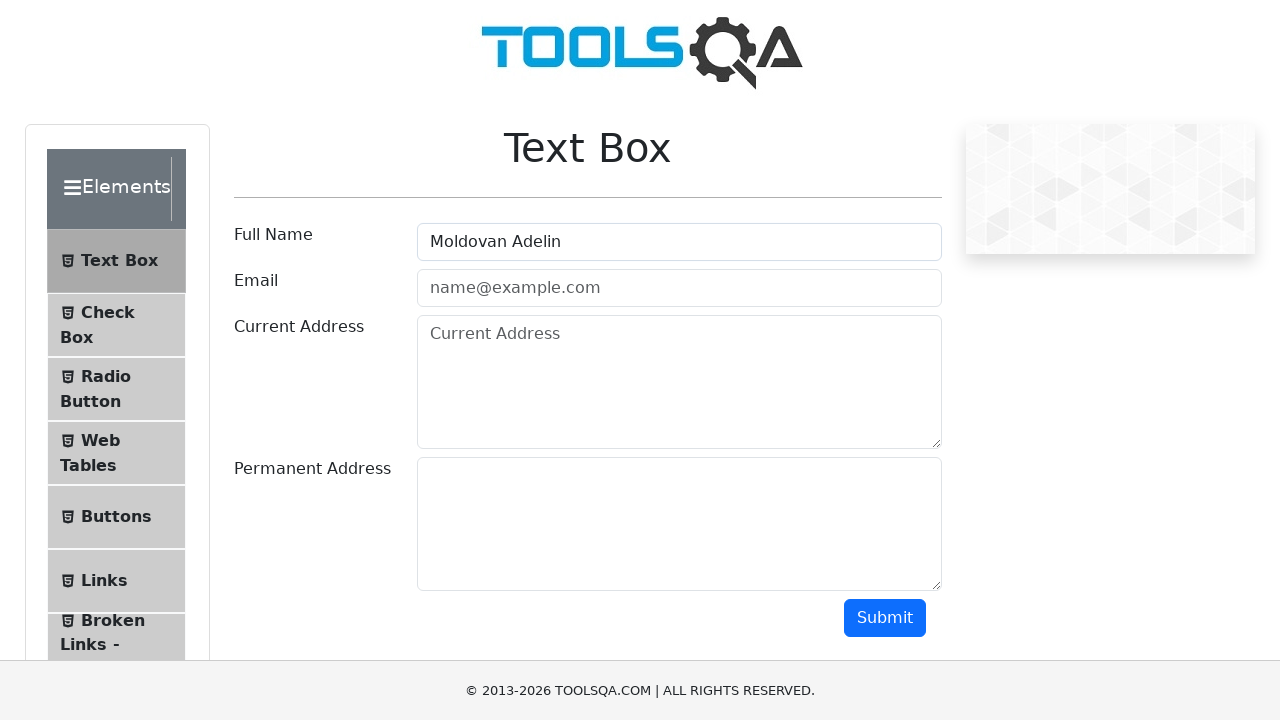

Filled in email field with 'moldovanadelin111@gmail.com' on #userEmail
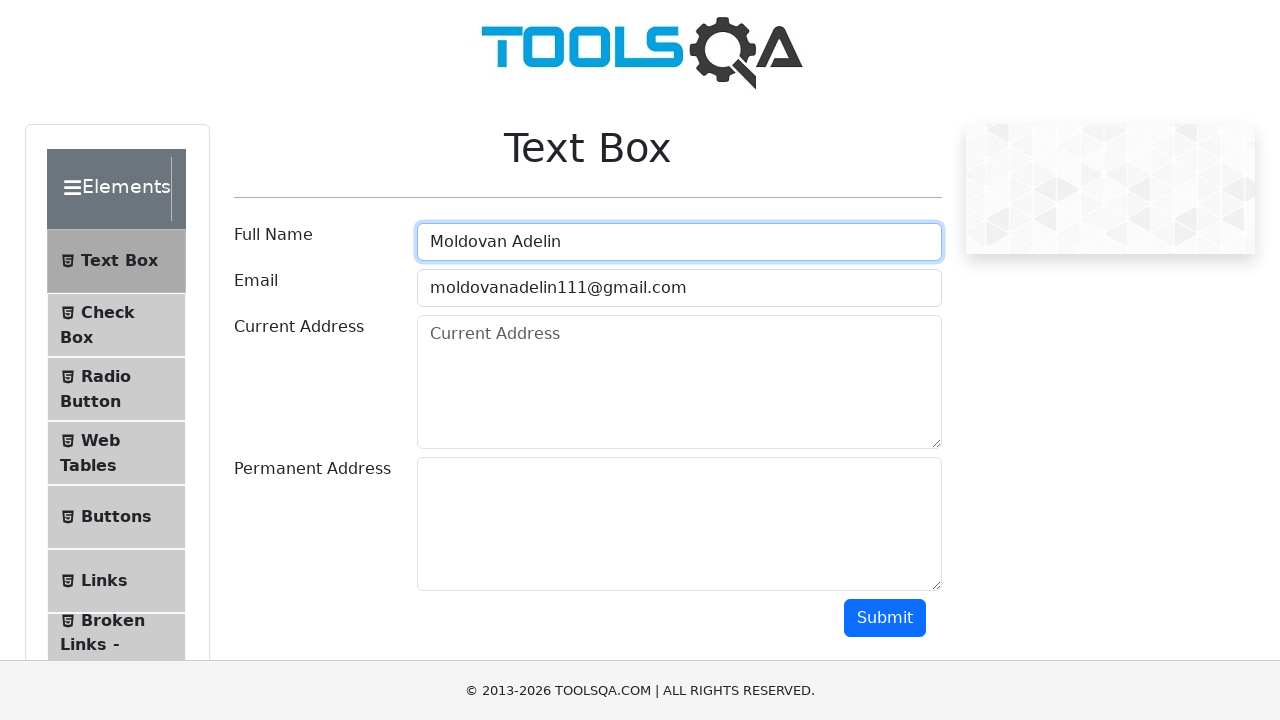

Filled in current address field with 'Calea-Turzii, Cluj-Napoca, Cluj' on #currentAddress
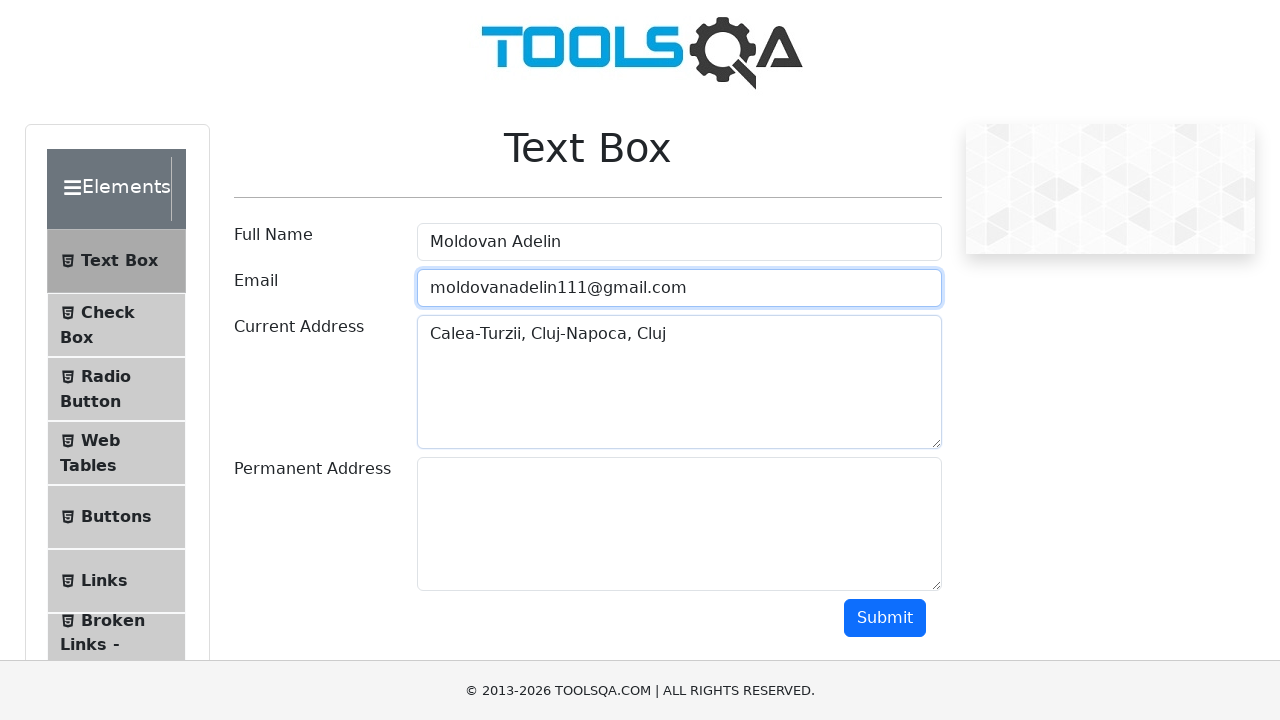

Filled in permanent address field with 'Principala, Bistrita, Bistrita-Nasaud' on #permanentAddress
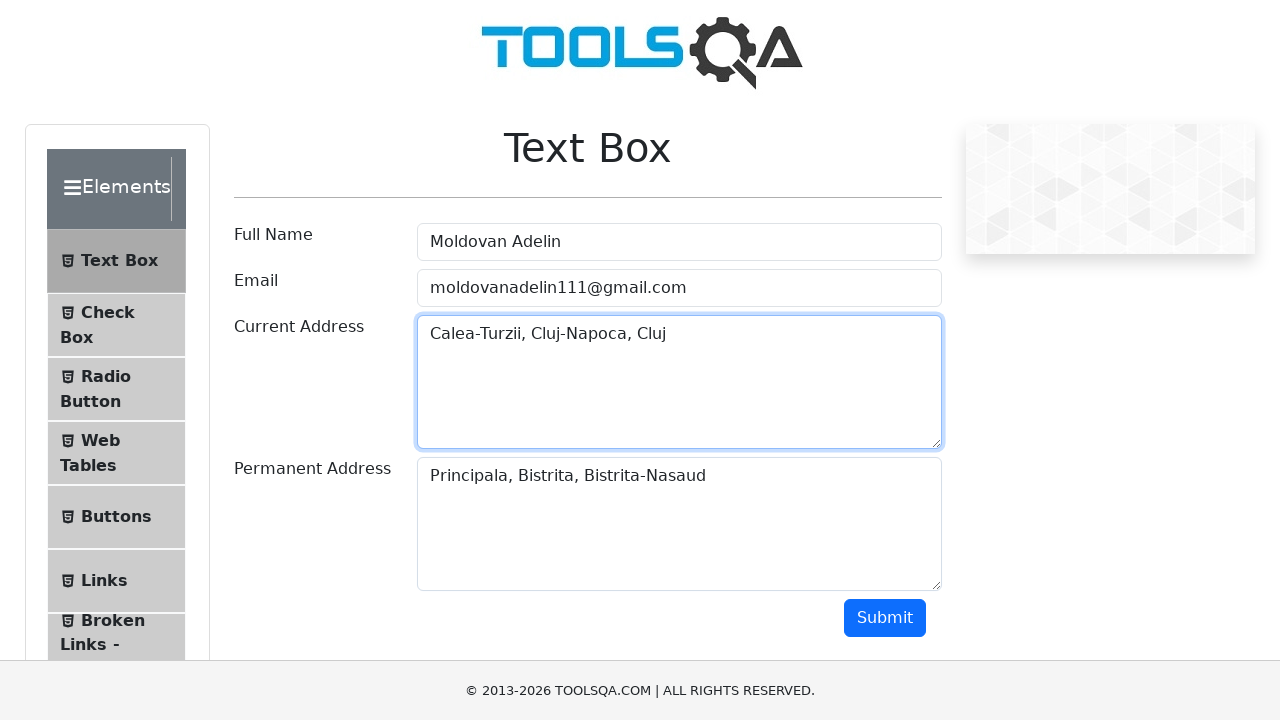

Clicked submit button to submit the form at (885, 618) on #submit
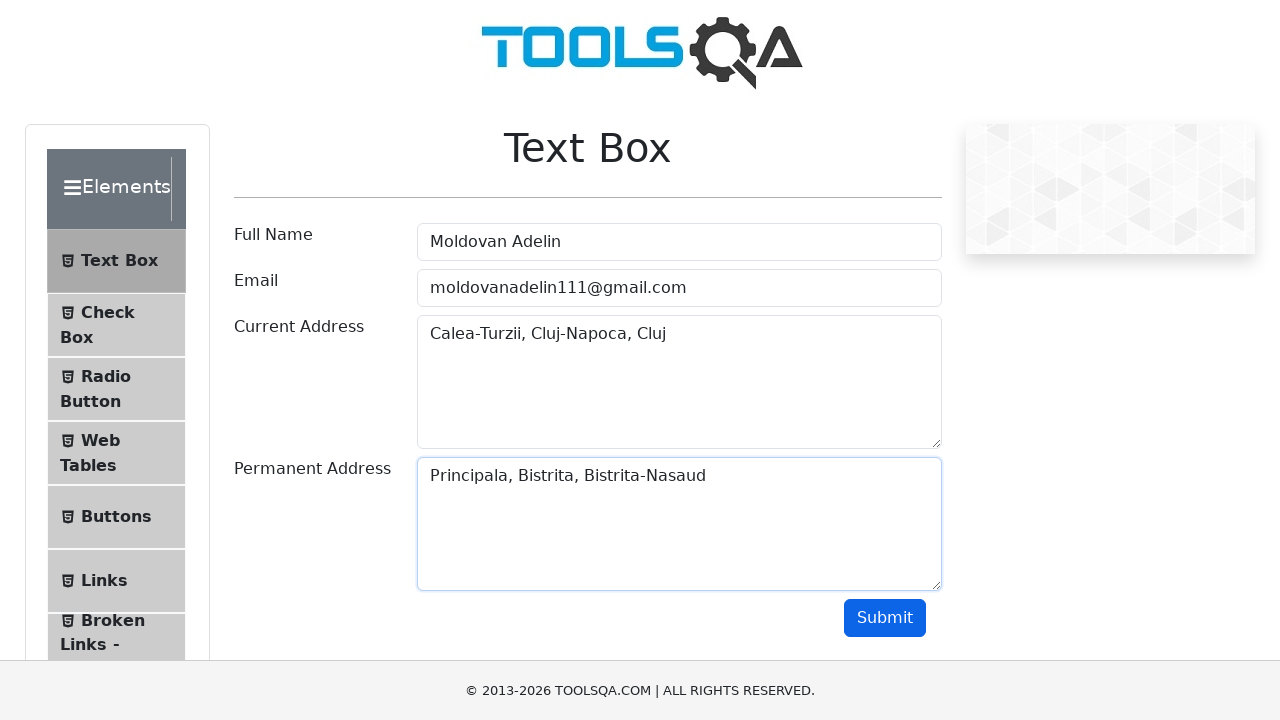

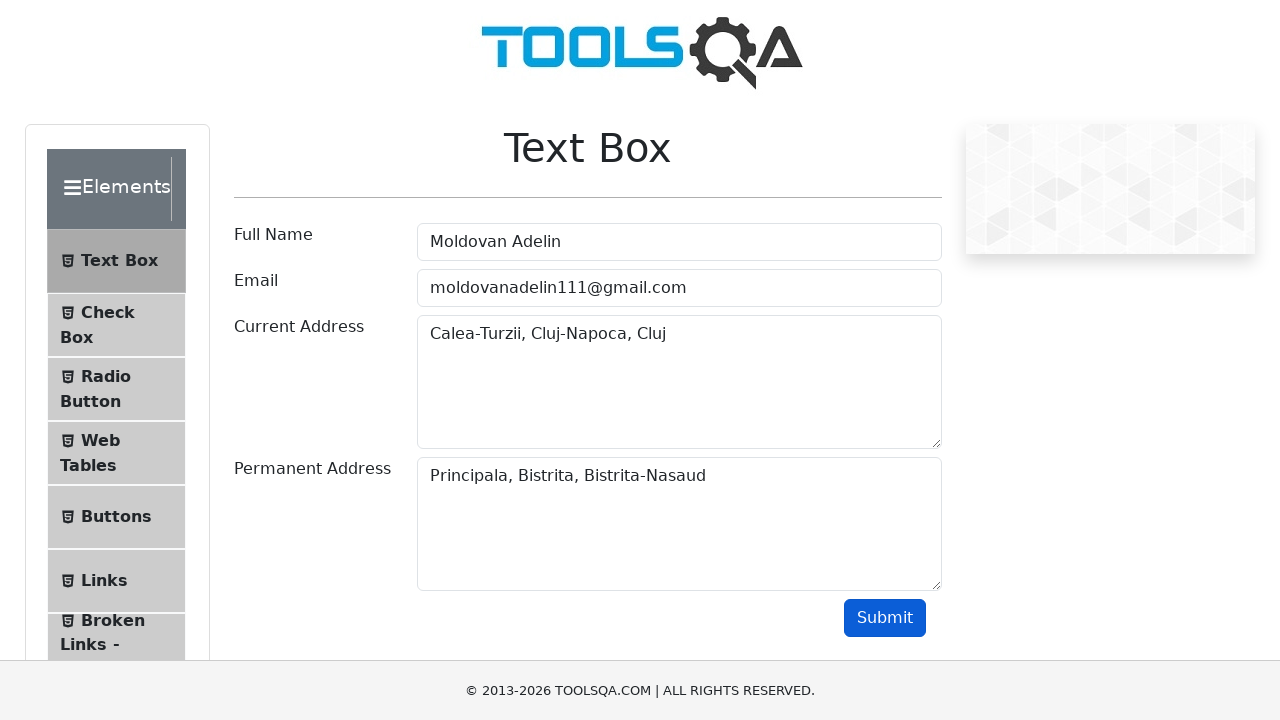